Tests sorting the "Due" column in ascending order by clicking the column header and verifying the values are sorted correctly

Starting URL: http://the-internet.herokuapp.com/tables

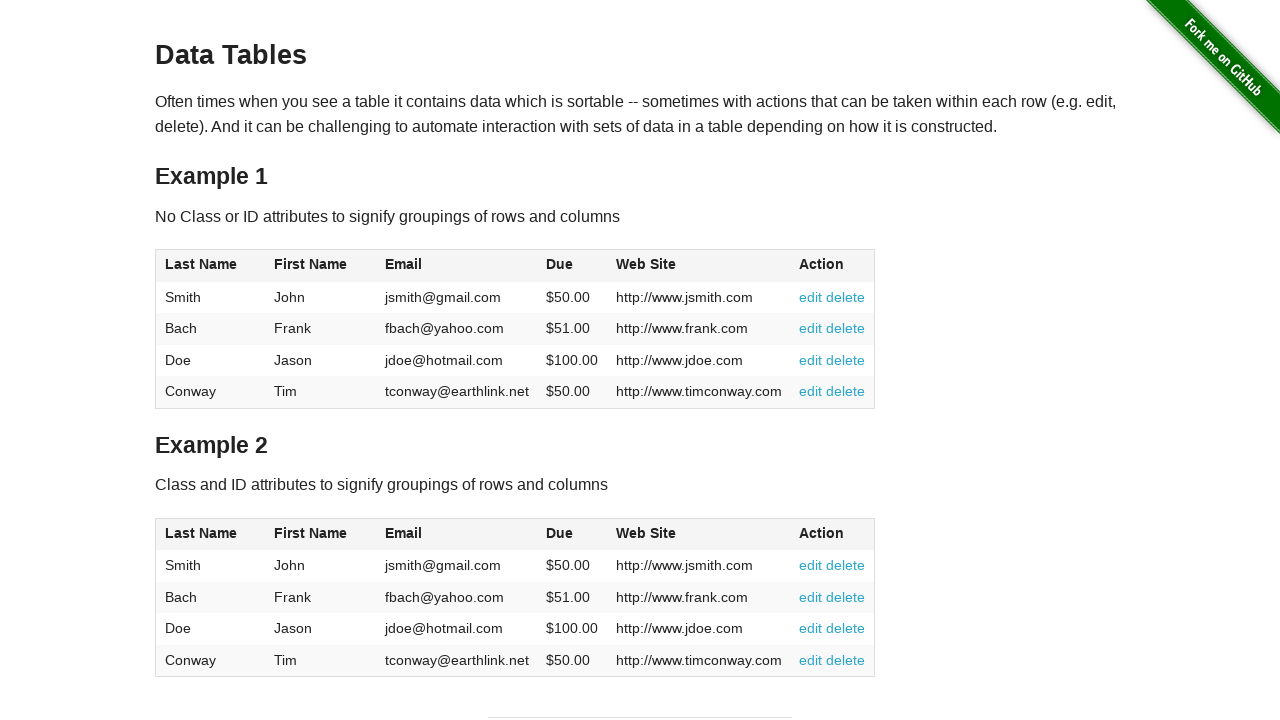

Clicked Due column header to sort ascending at (572, 266) on #table1 thead tr th:nth-of-type(4)
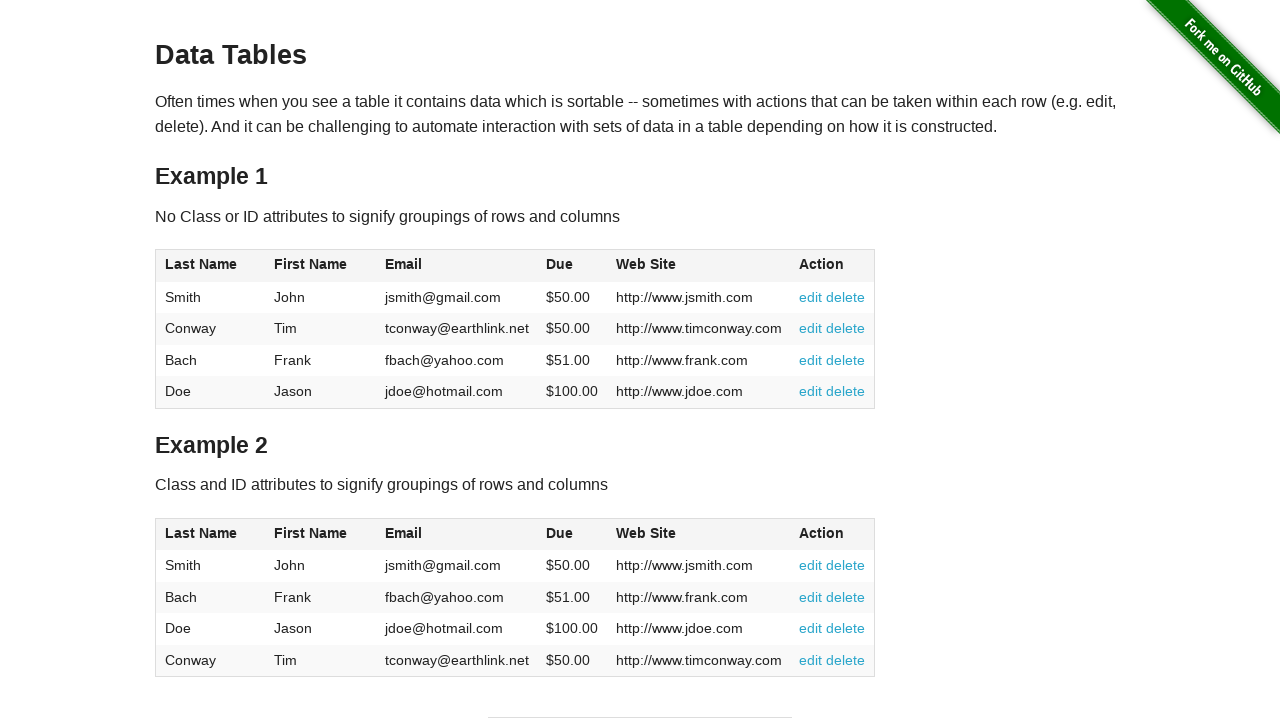

Due column values loaded and ready
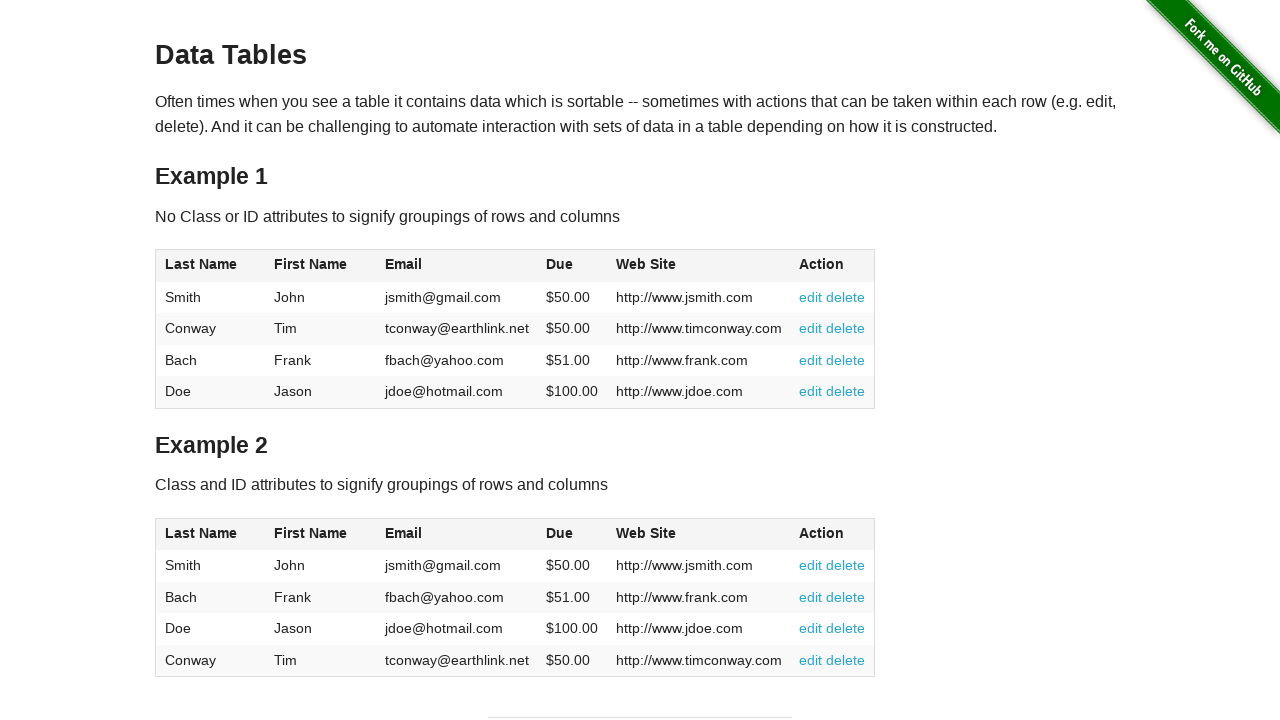

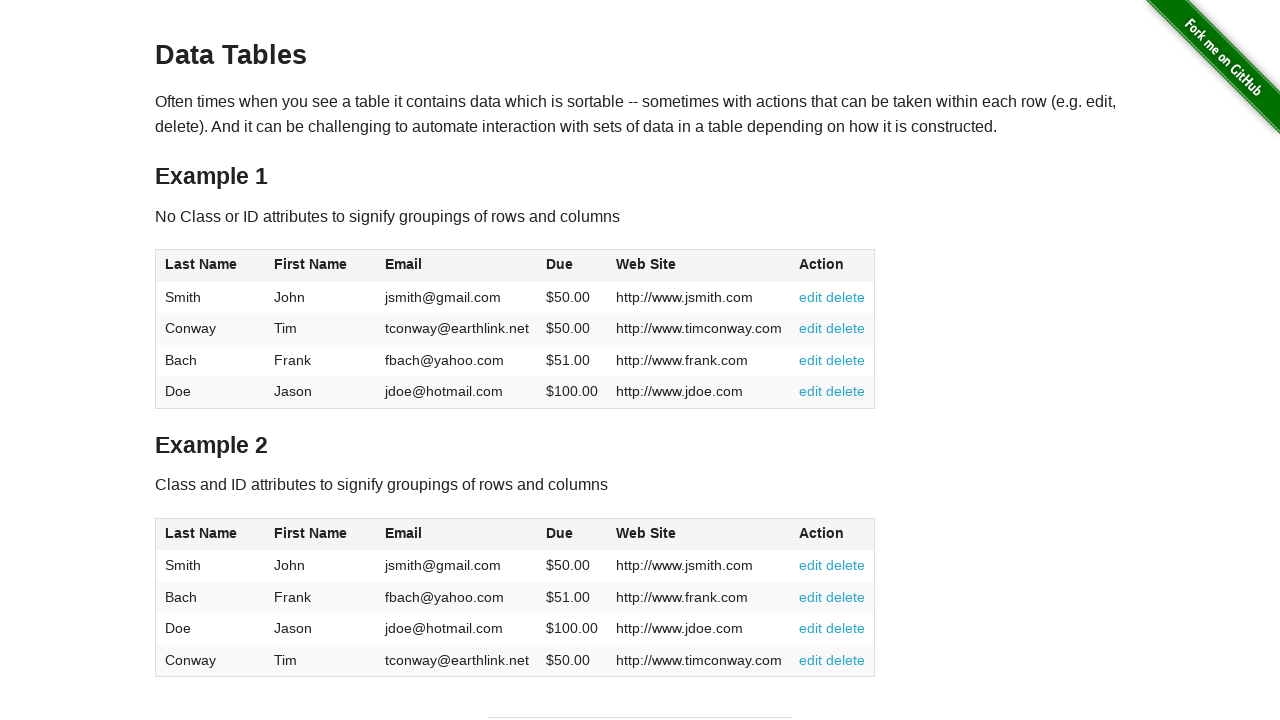